Tests tooltip functionality on jQuery UI demo page by switching to an iframe, locating an age input field, and verifying it has a tooltip (title attribute)

Starting URL: https://jqueryui.com/tooltip/

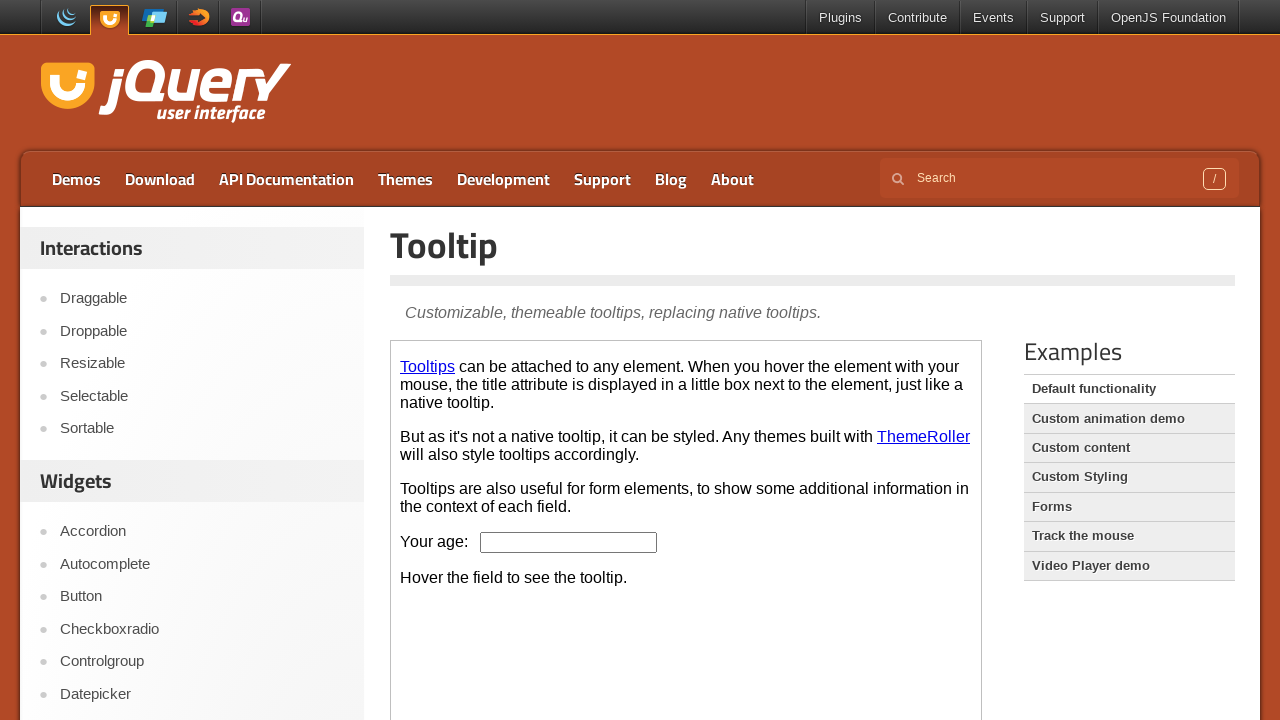

Located the first iframe on the jQuery UI tooltip demo page
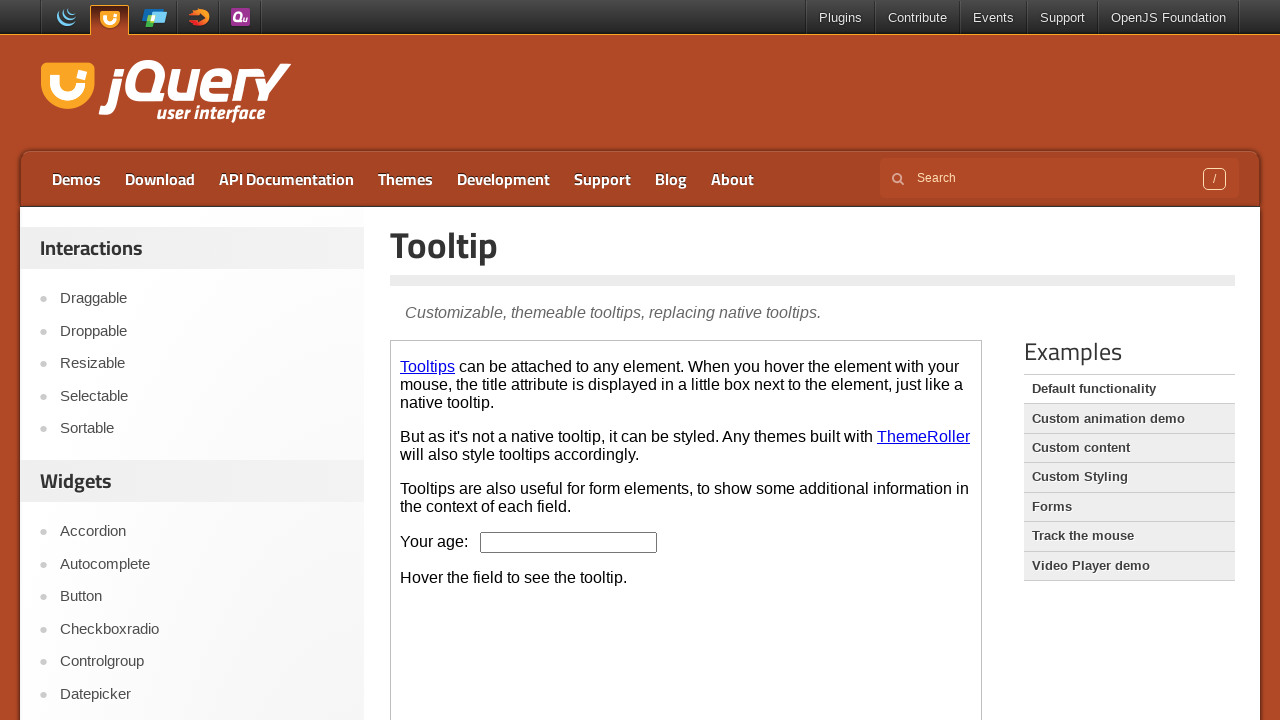

Age textbox element is now visible in the iframe
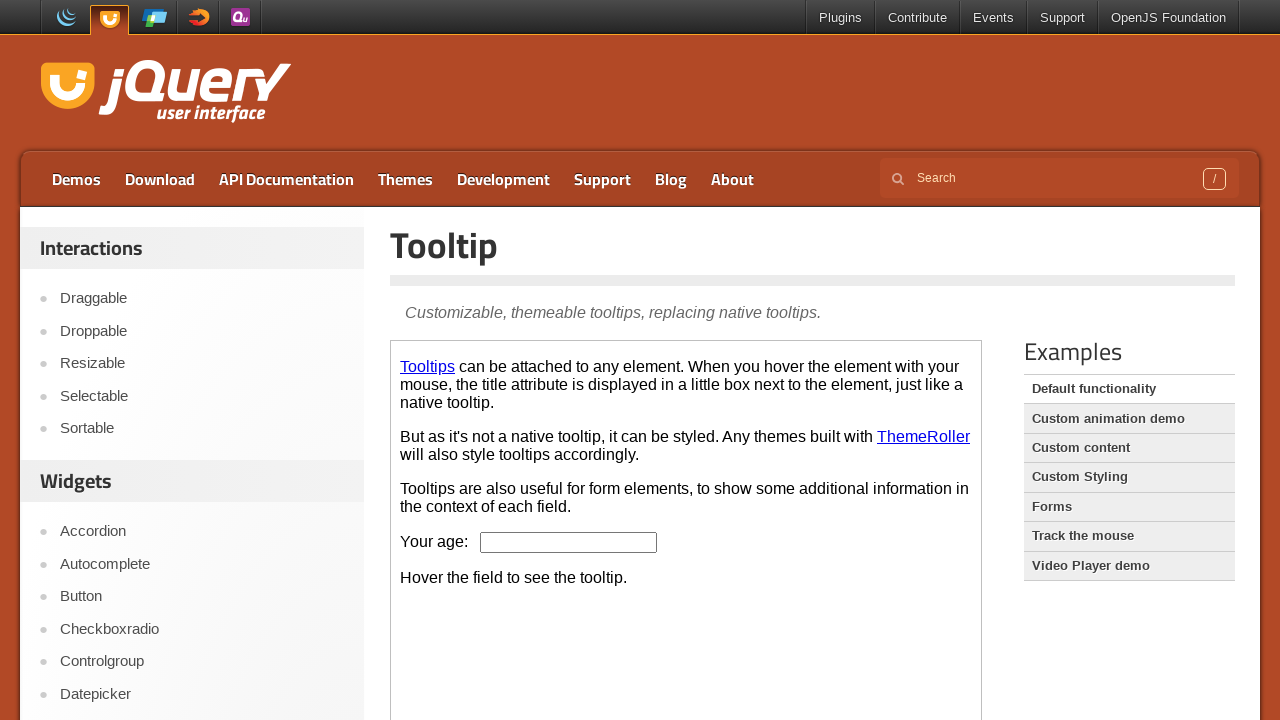

Hovered over the age textbox to trigger tooltip at (569, 542) on iframe >> nth=0 >> internal:control=enter-frame >> #age
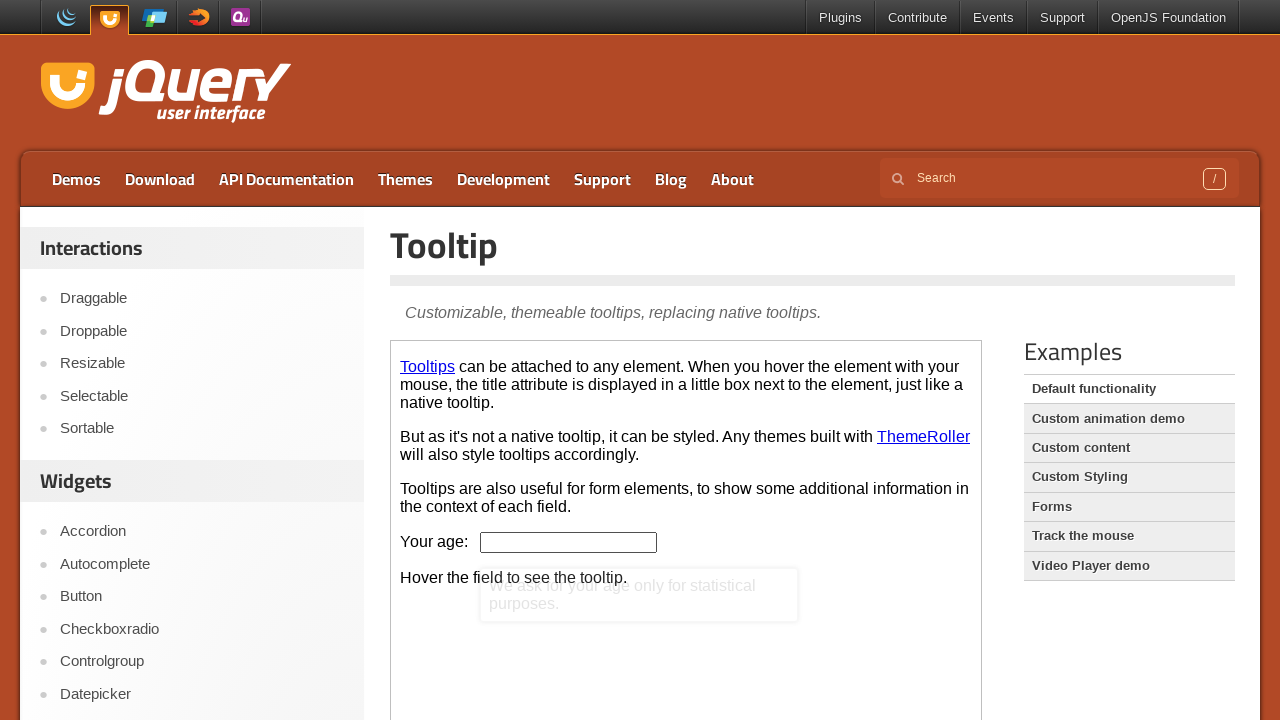

Retrieved title attribute from age textbox: ''
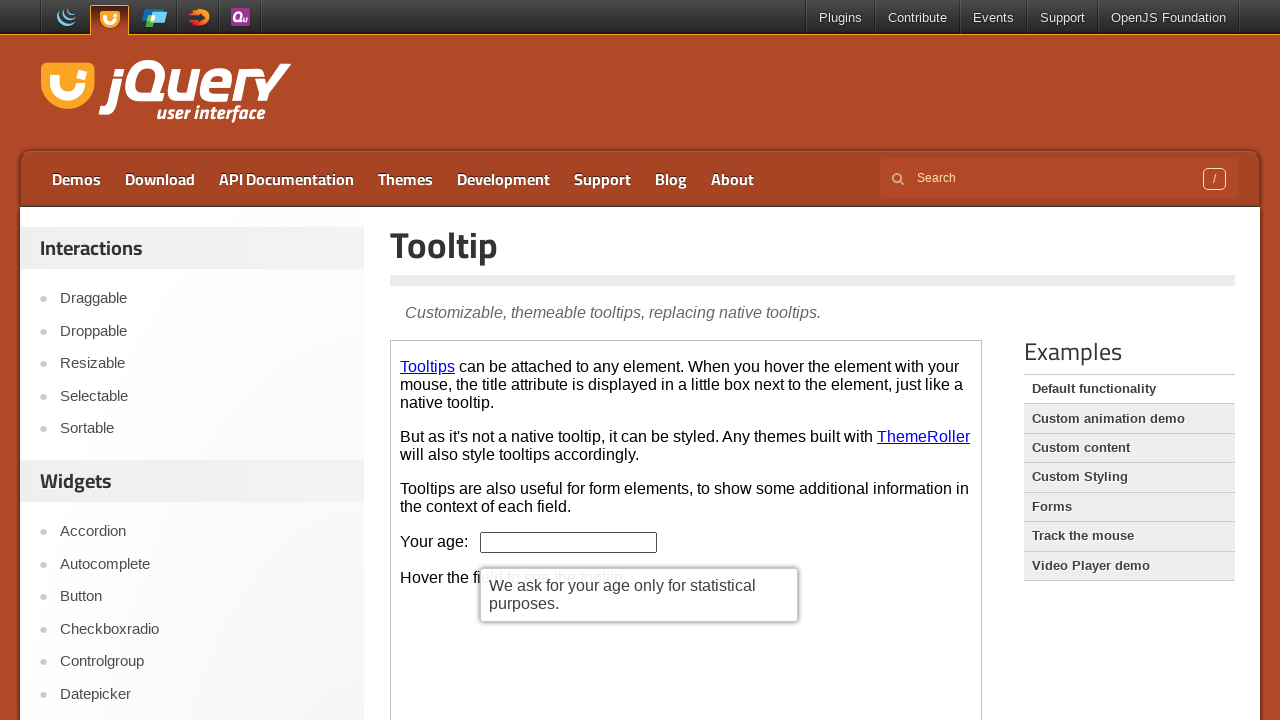

Waited 500ms for tooltip to be visually displayed
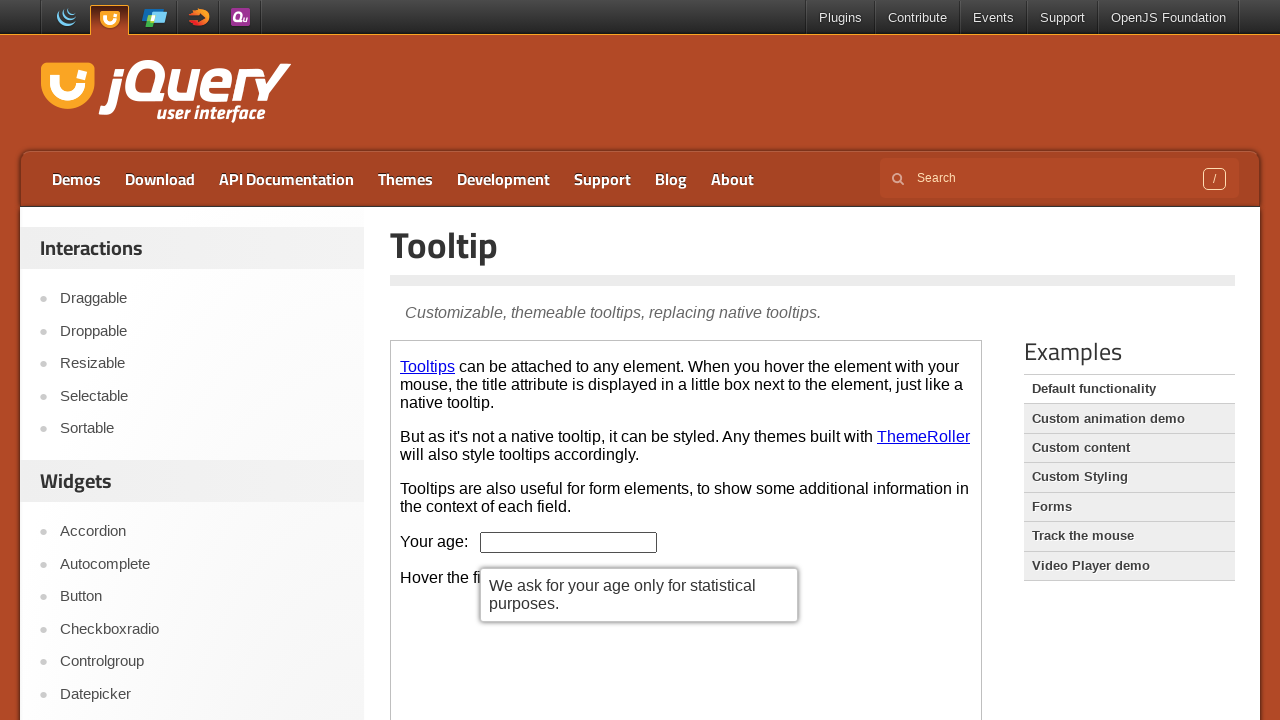

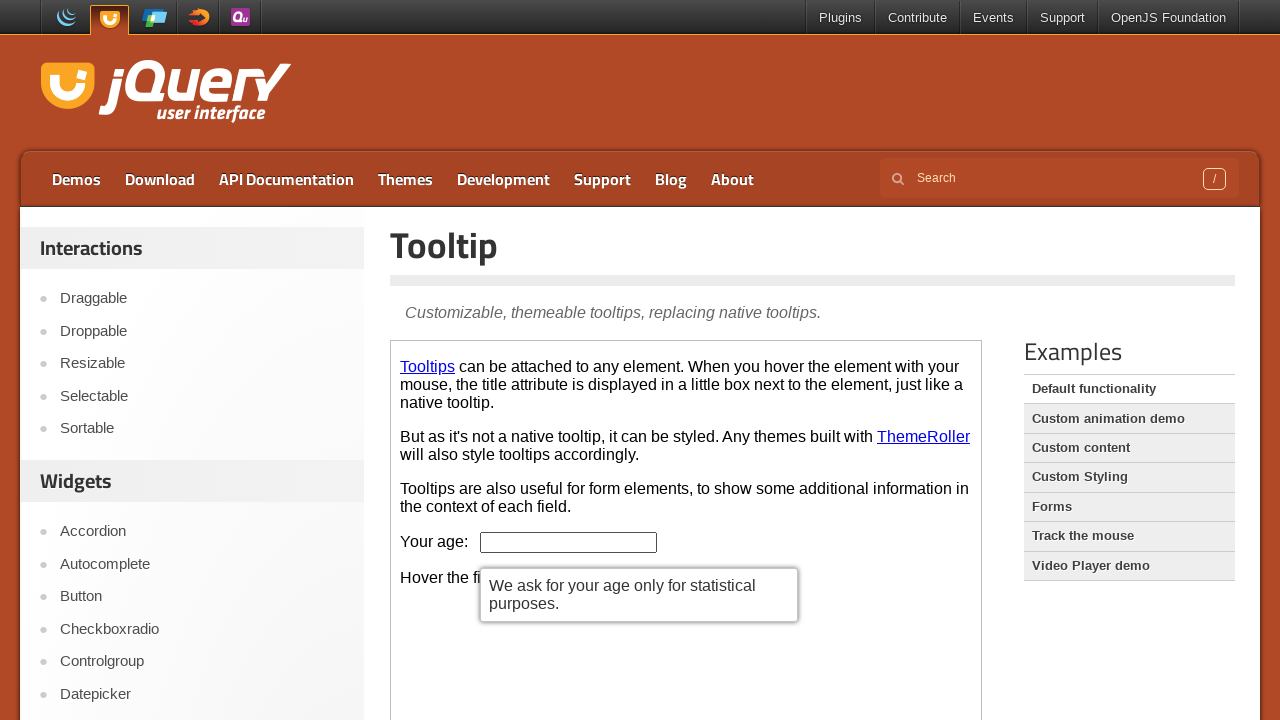